Tests that the currently applied filter is highlighted in the UI

Starting URL: https://demo.playwright.dev/todomvc

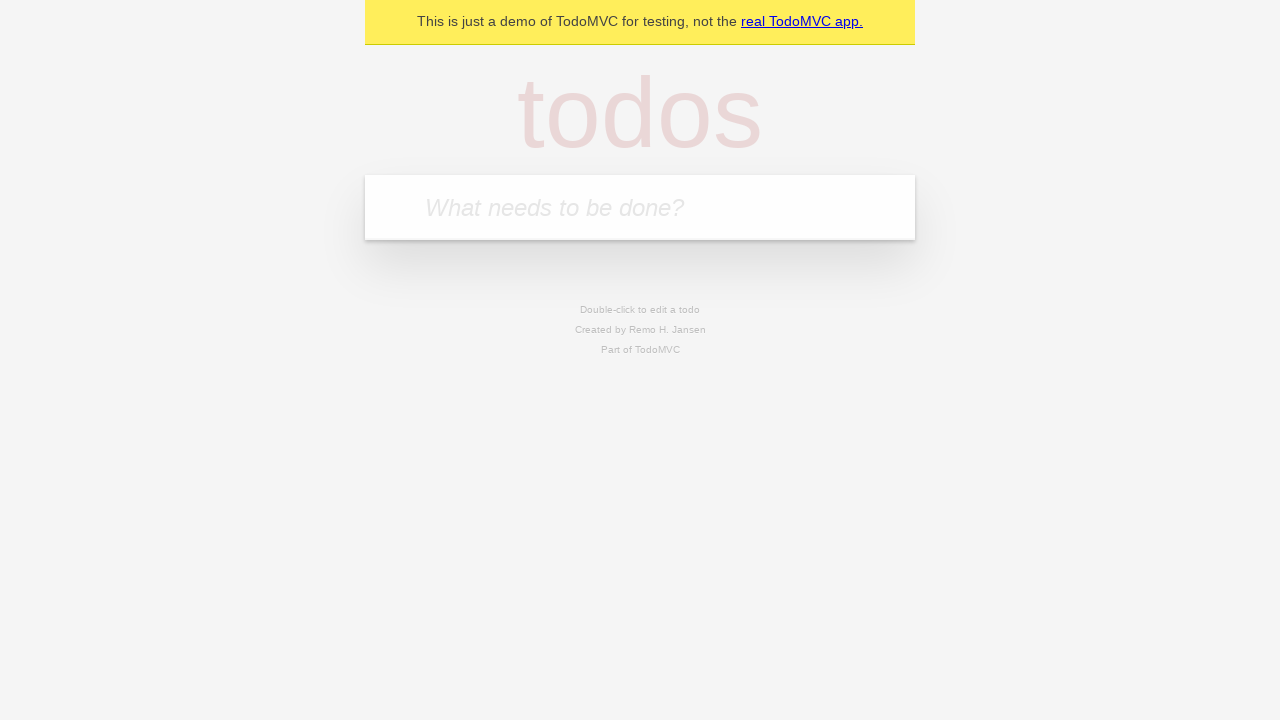

Filled new todo field with 'buy some cheese' on .new-todo
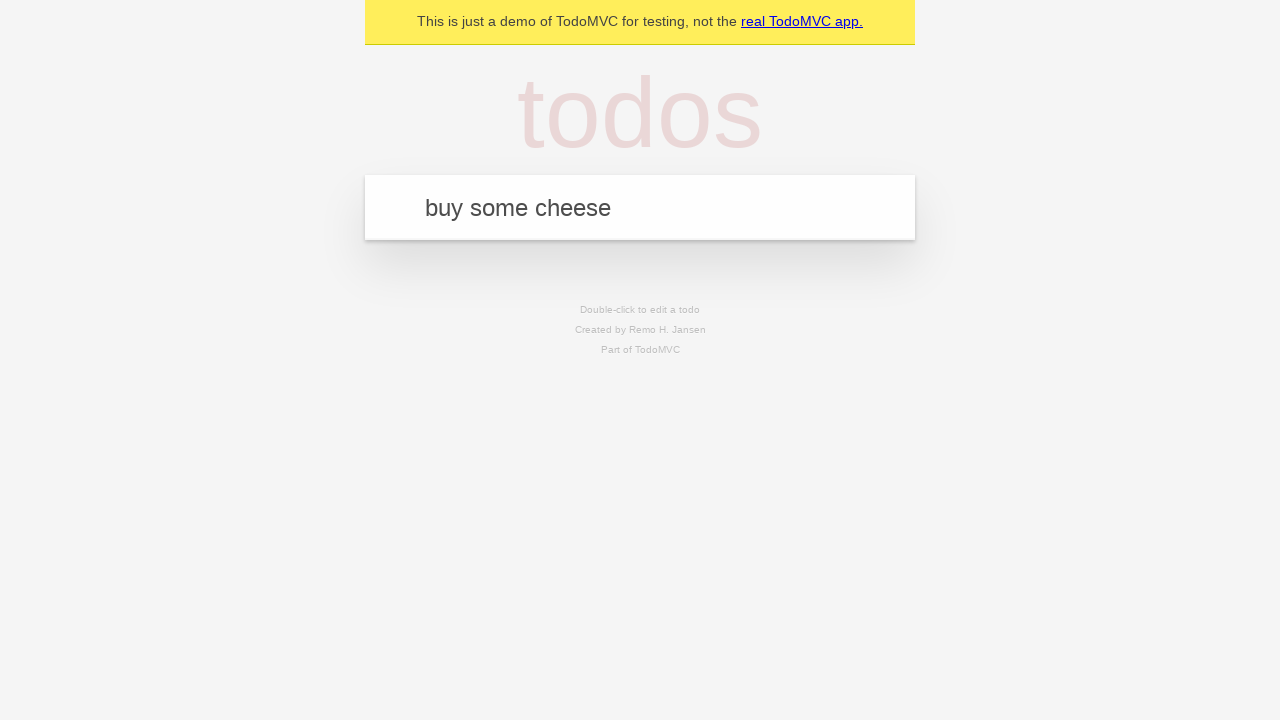

Pressed Enter to create first todo on .new-todo
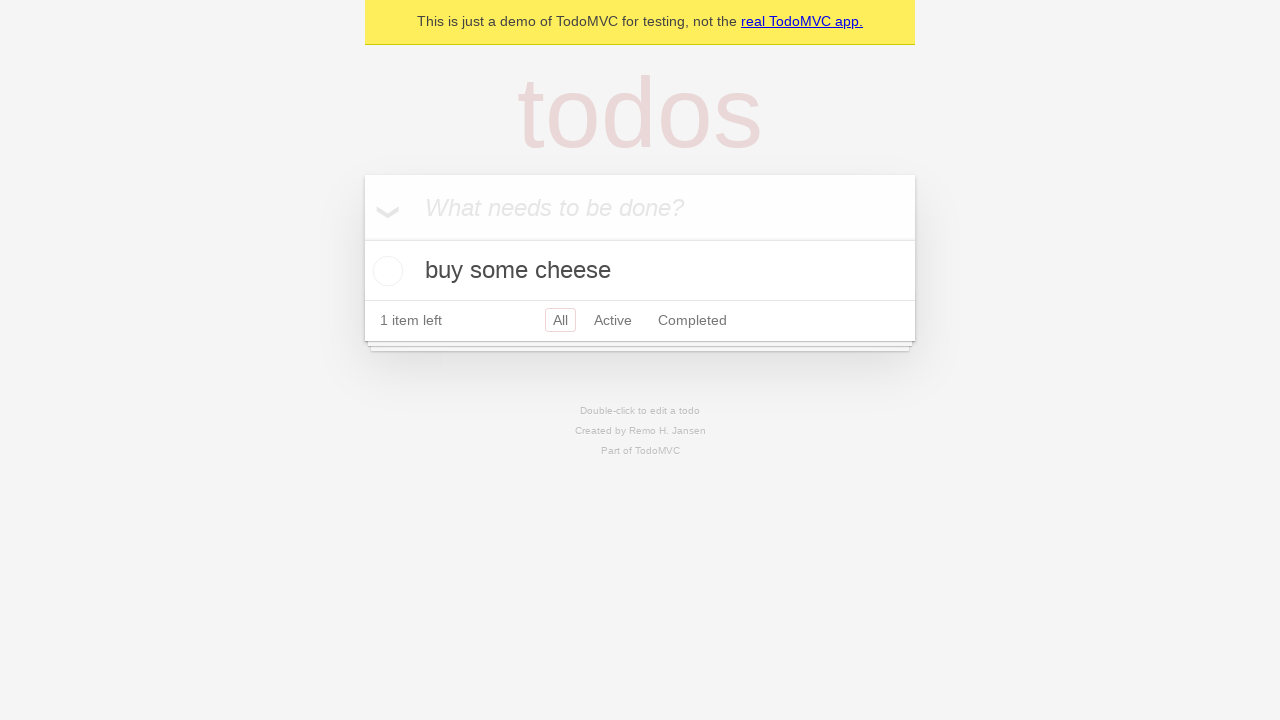

Filled new todo field with 'feed the cat' on .new-todo
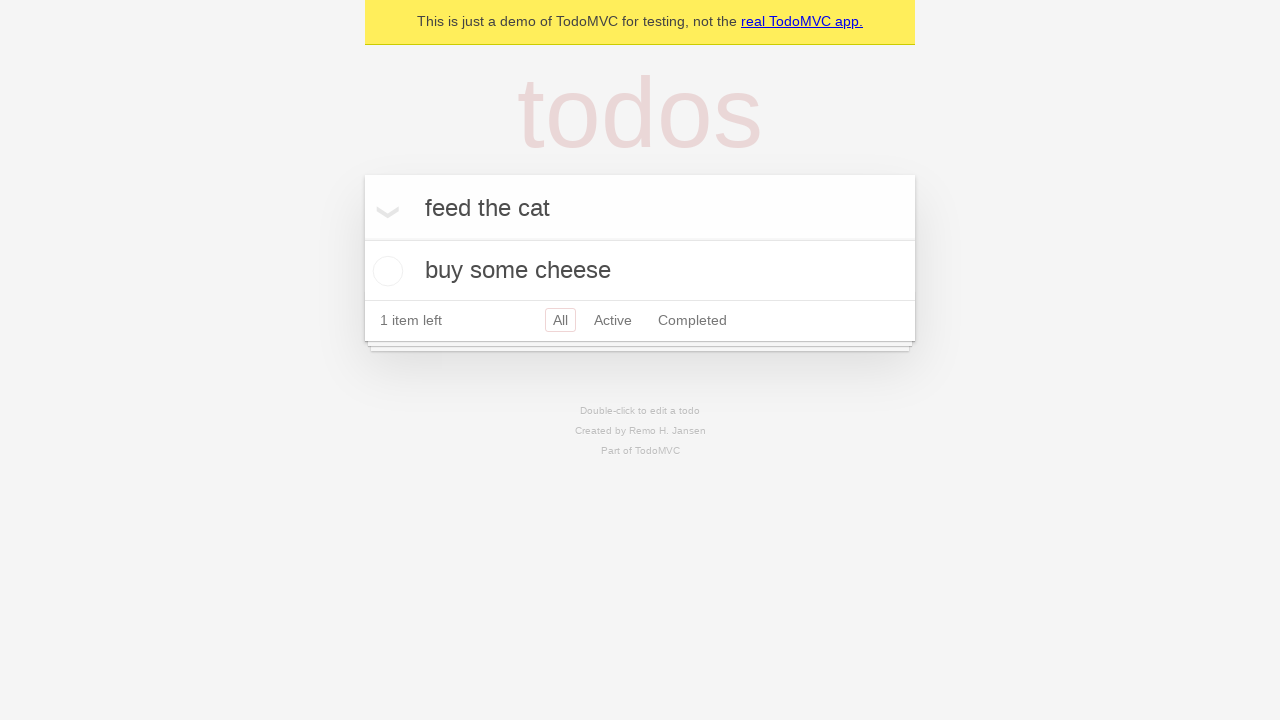

Pressed Enter to create second todo on .new-todo
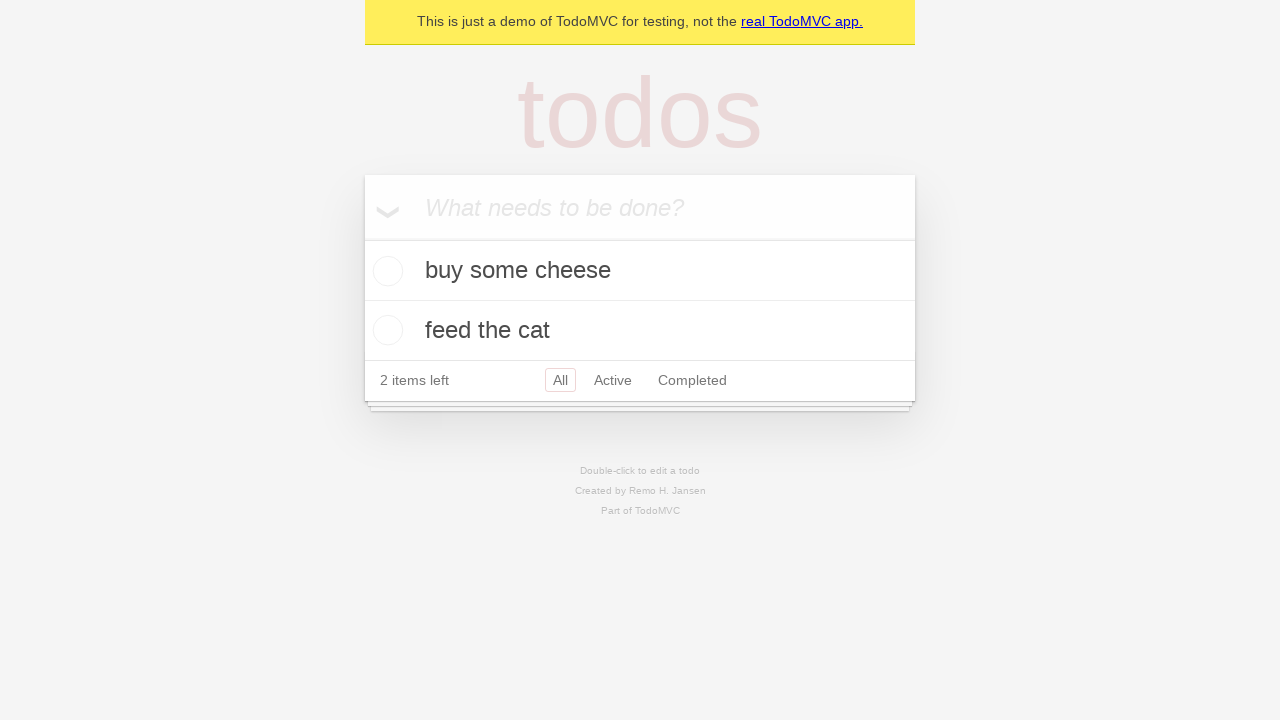

Filled new todo field with 'book a doctors appointment' on .new-todo
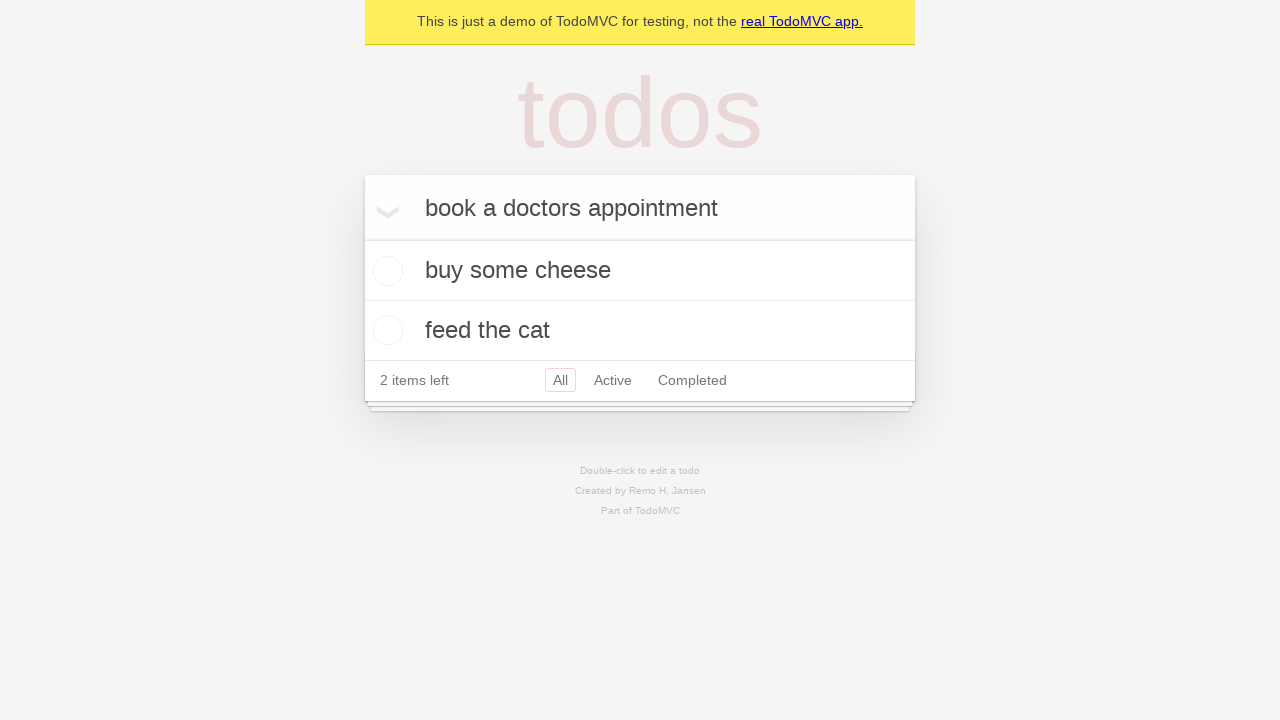

Pressed Enter to create third todo on .new-todo
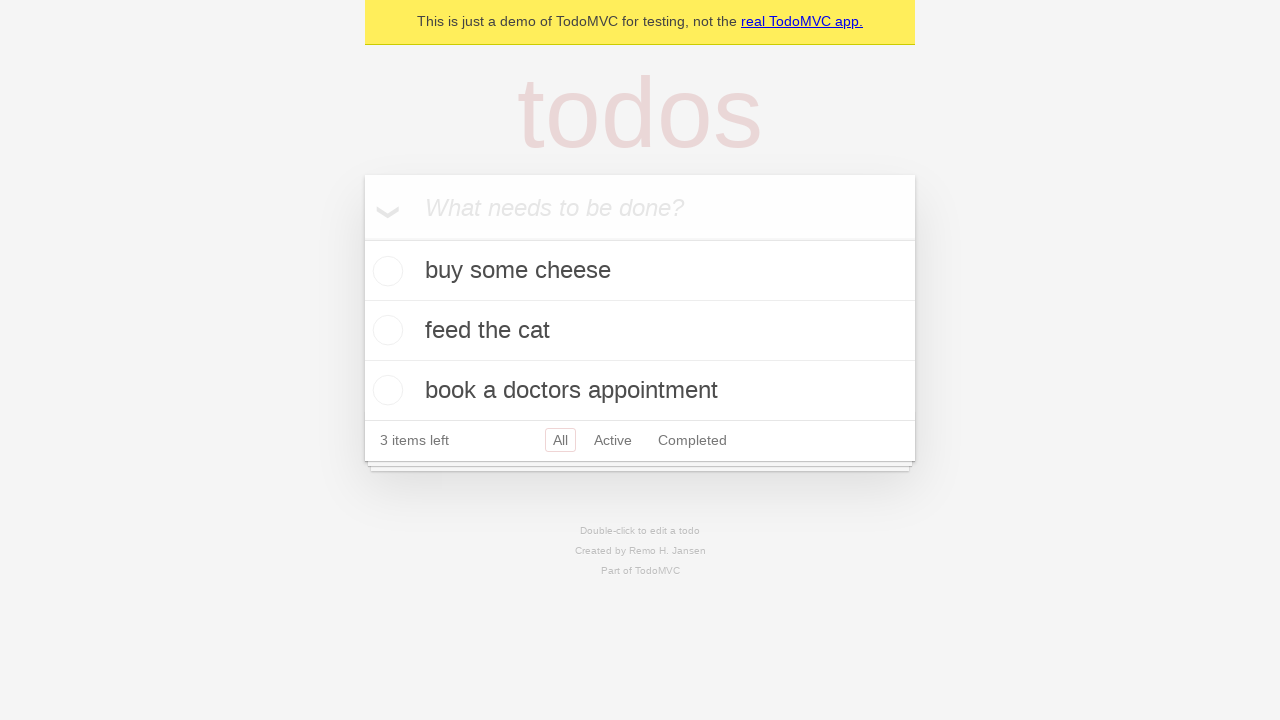

Clicked Active filter at (613, 440) on .filters >> text=Active
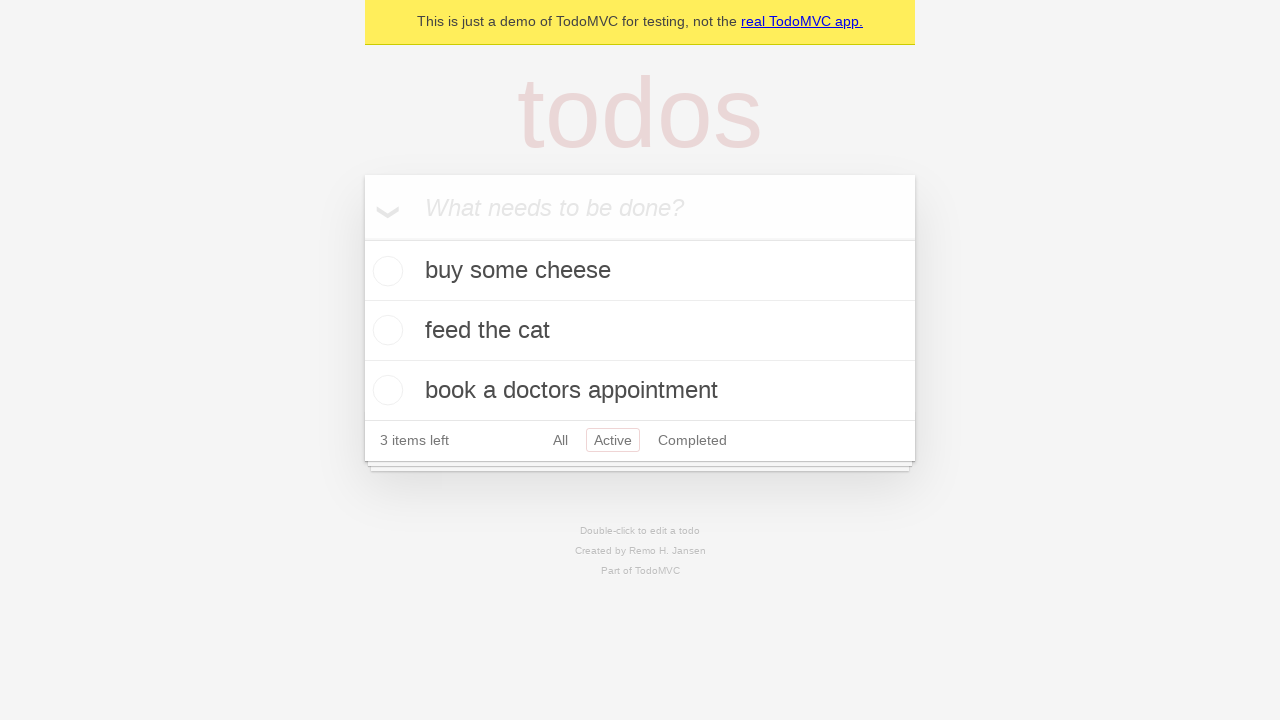

Clicked Completed filter to verify it is highlighted as currently applied at (692, 440) on .filters >> text=Completed
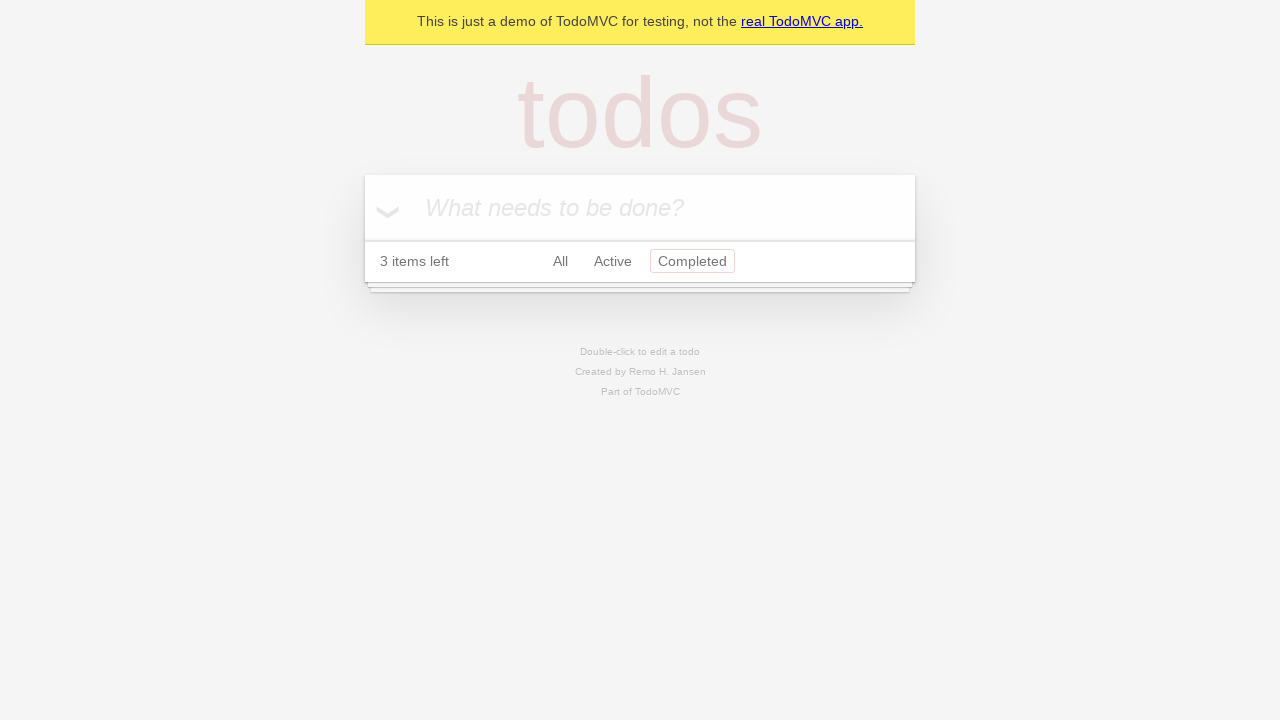

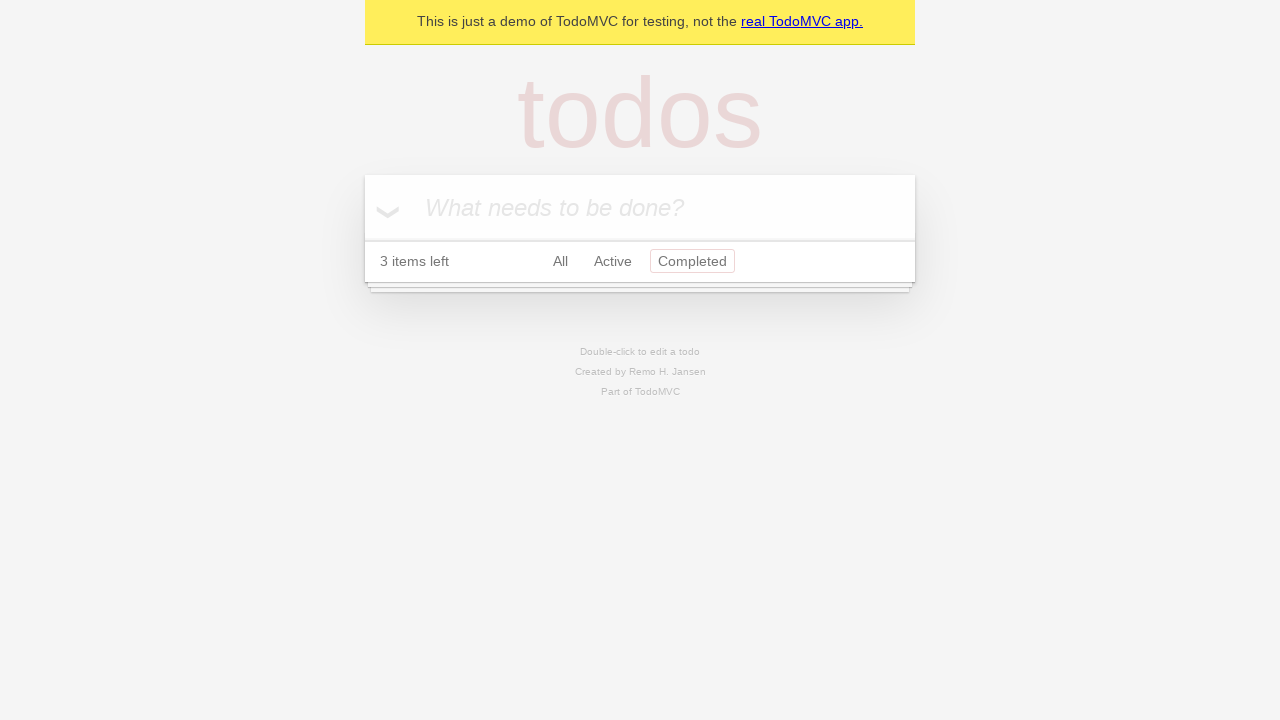